Clicks on the Elements card on the DemoQA homepage and verifies navigation to the Elements page

Starting URL: http://demoqa.com/

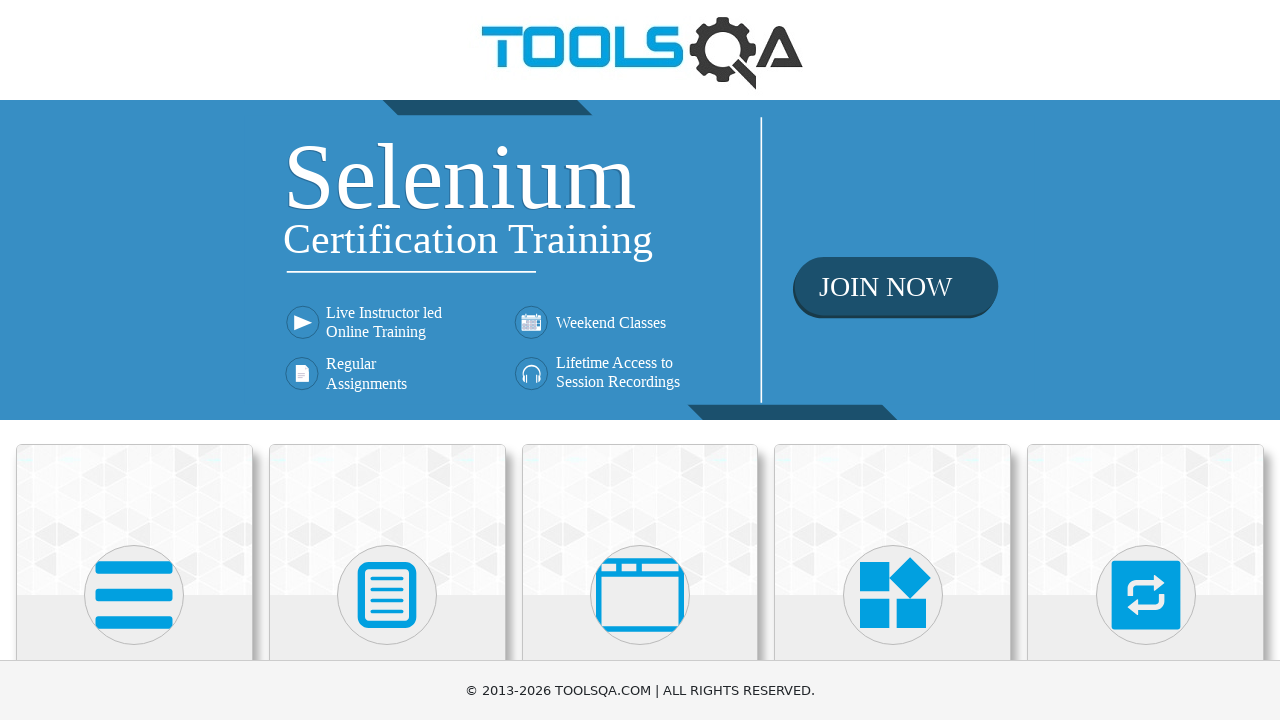

Clicked on the Elements card on DemoQA homepage at (134, 360) on xpath=//h5[contains(.,'Elements')]/parent::div[contains(@class, 'card')]
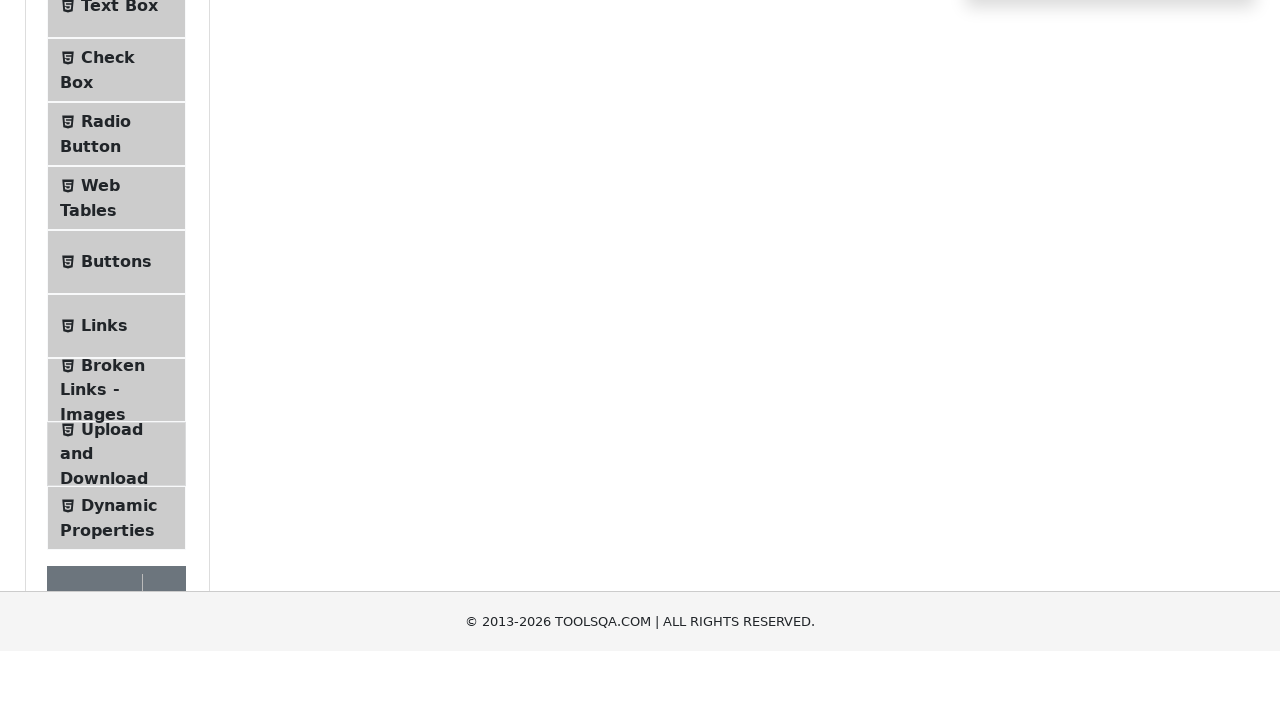

Verified navigation to Elements page at https://demoqa.com/elements
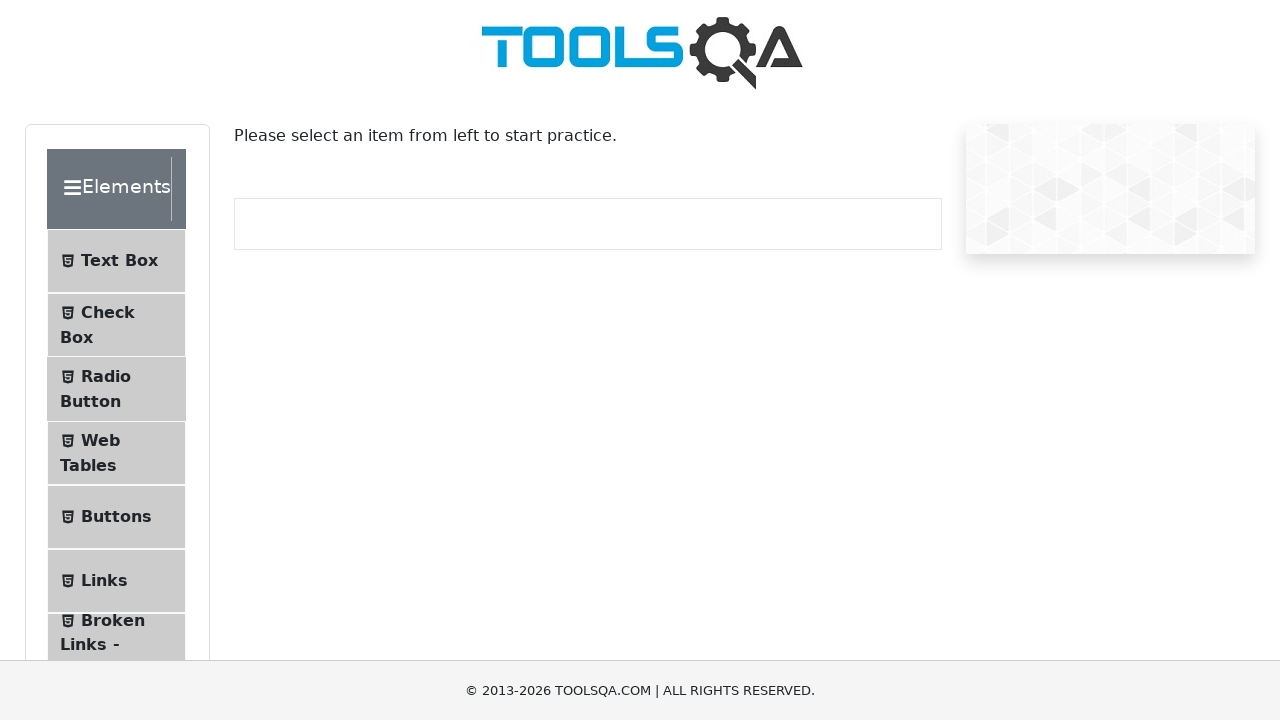

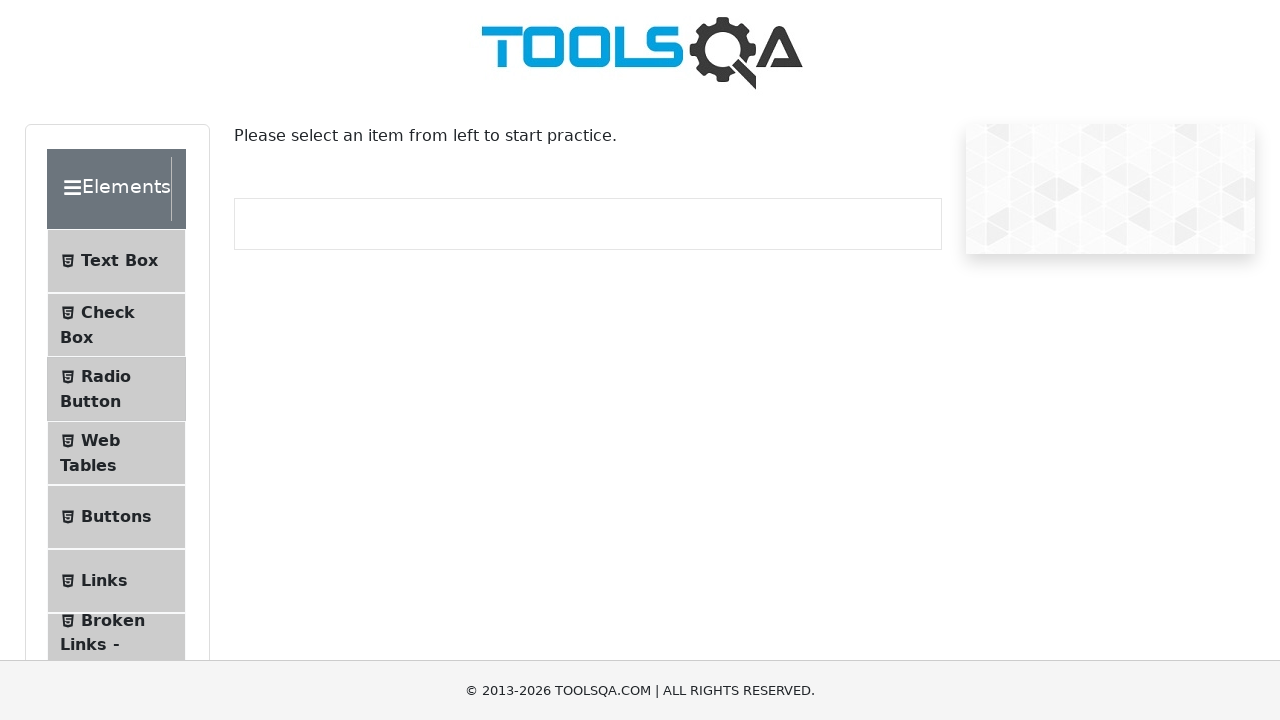